Lists all product names from the main page of an e-commerce site

Starting URL: https://rahulshettyacademy.com/seleniumPractise/#/

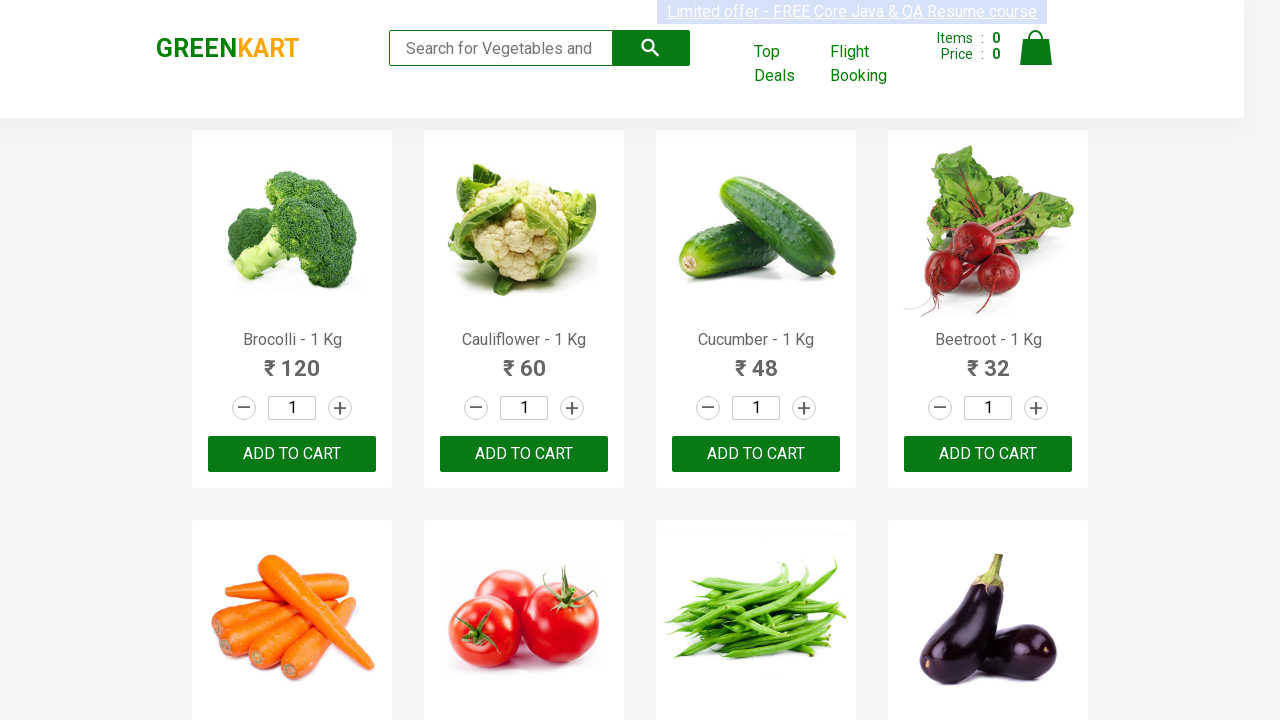

Waited for product names to load
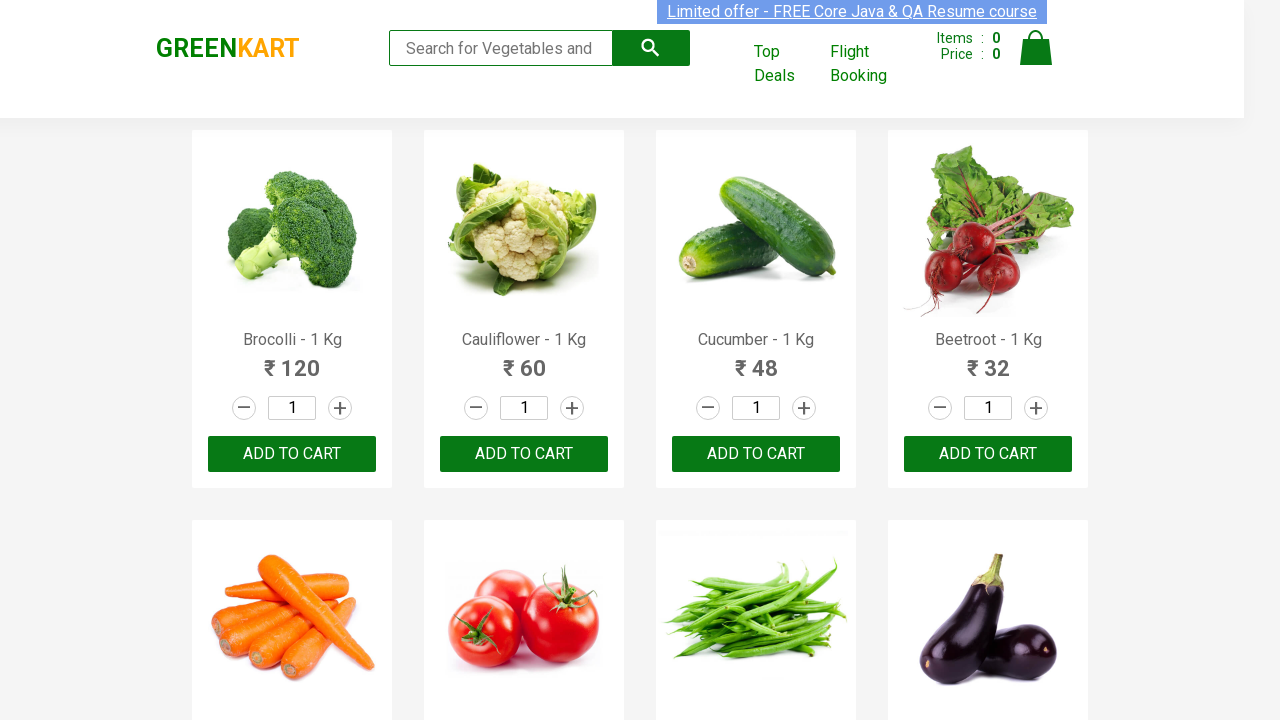

Retrieved all product name elements
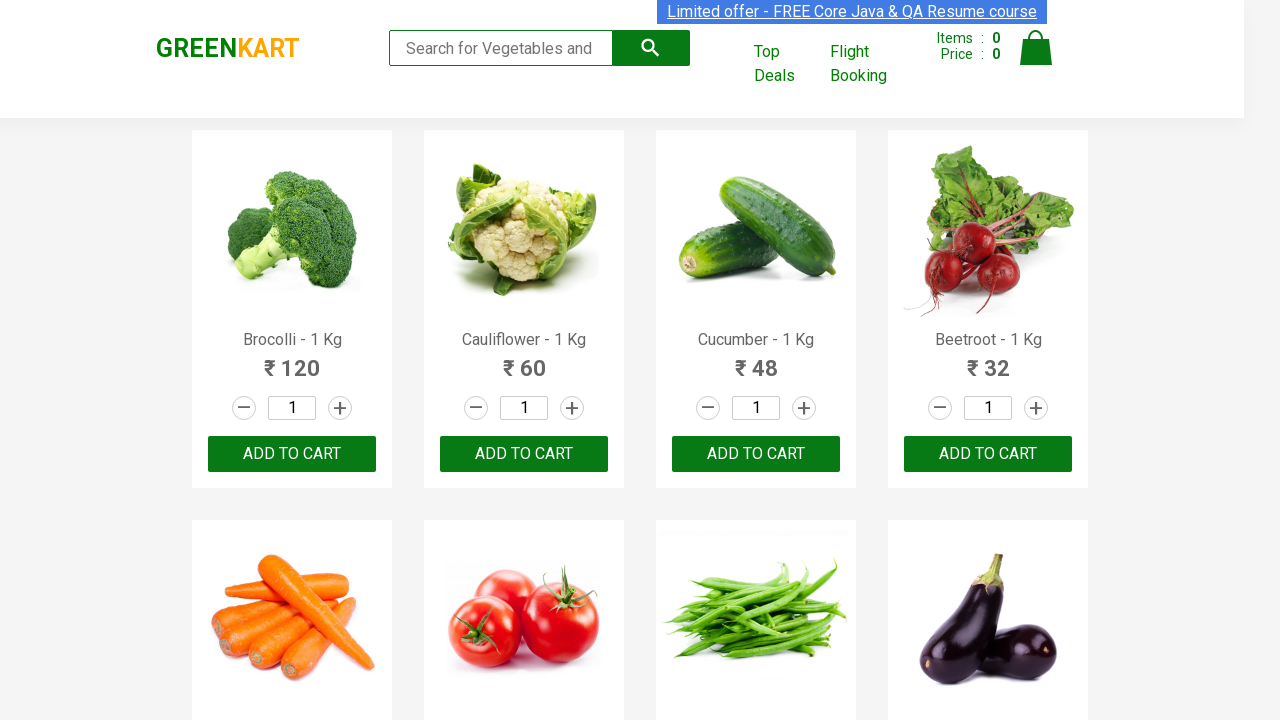

Verified product element is visible
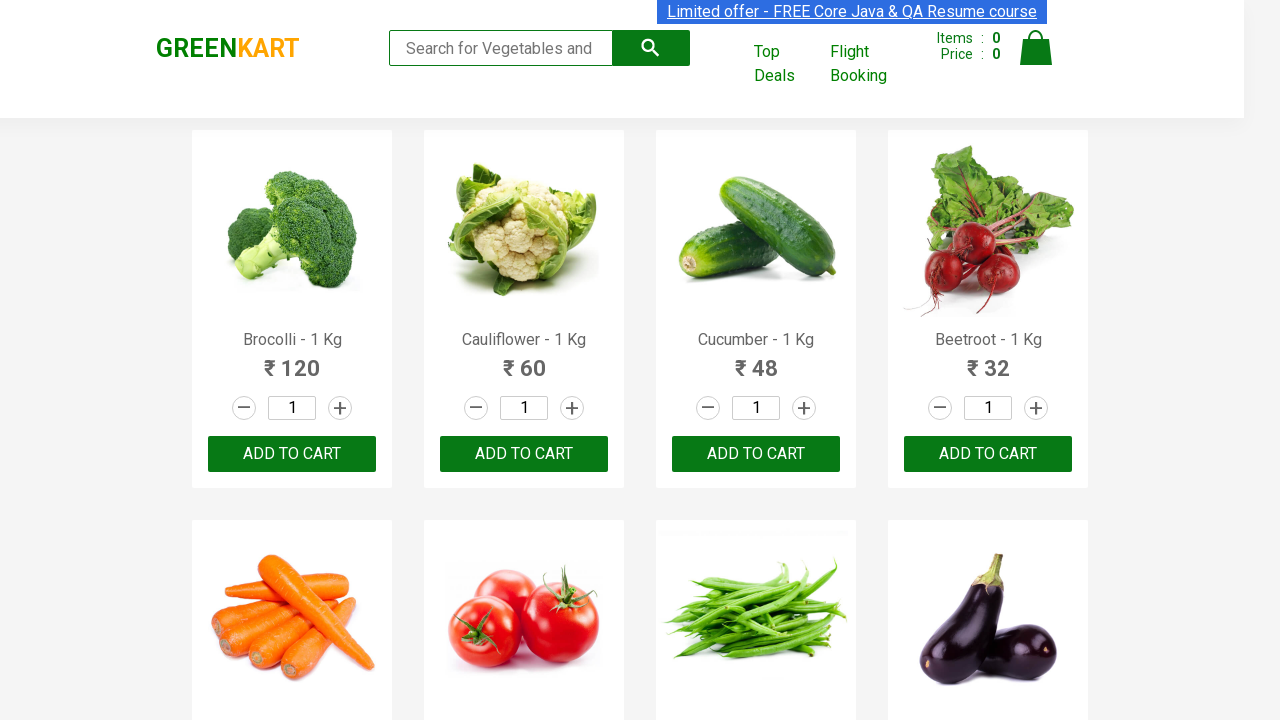

Verified product element is visible
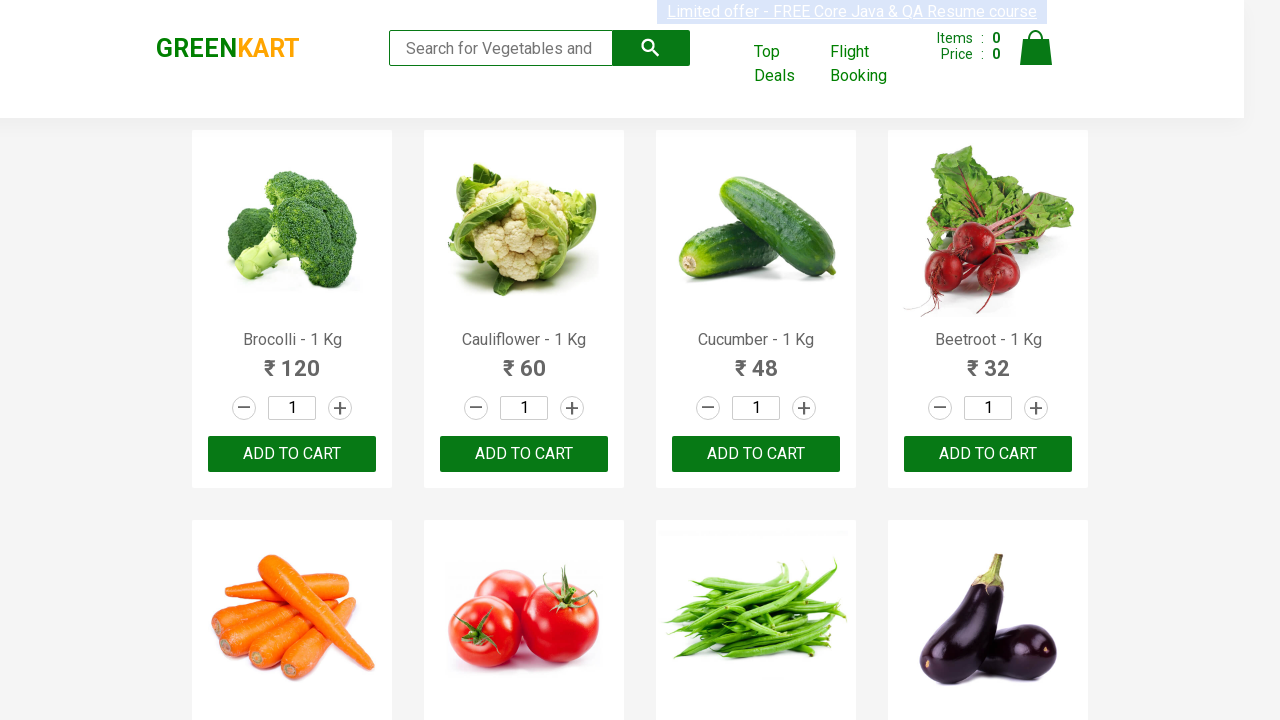

Verified product element is visible
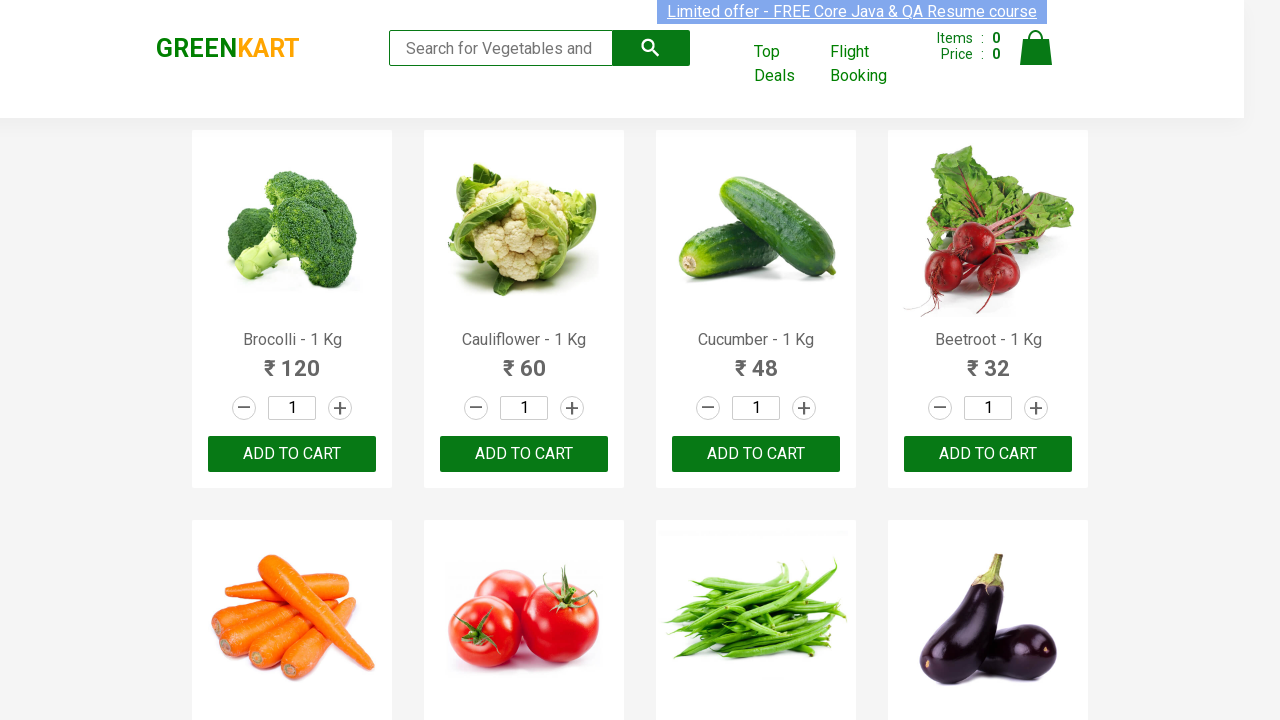

Verified product element is visible
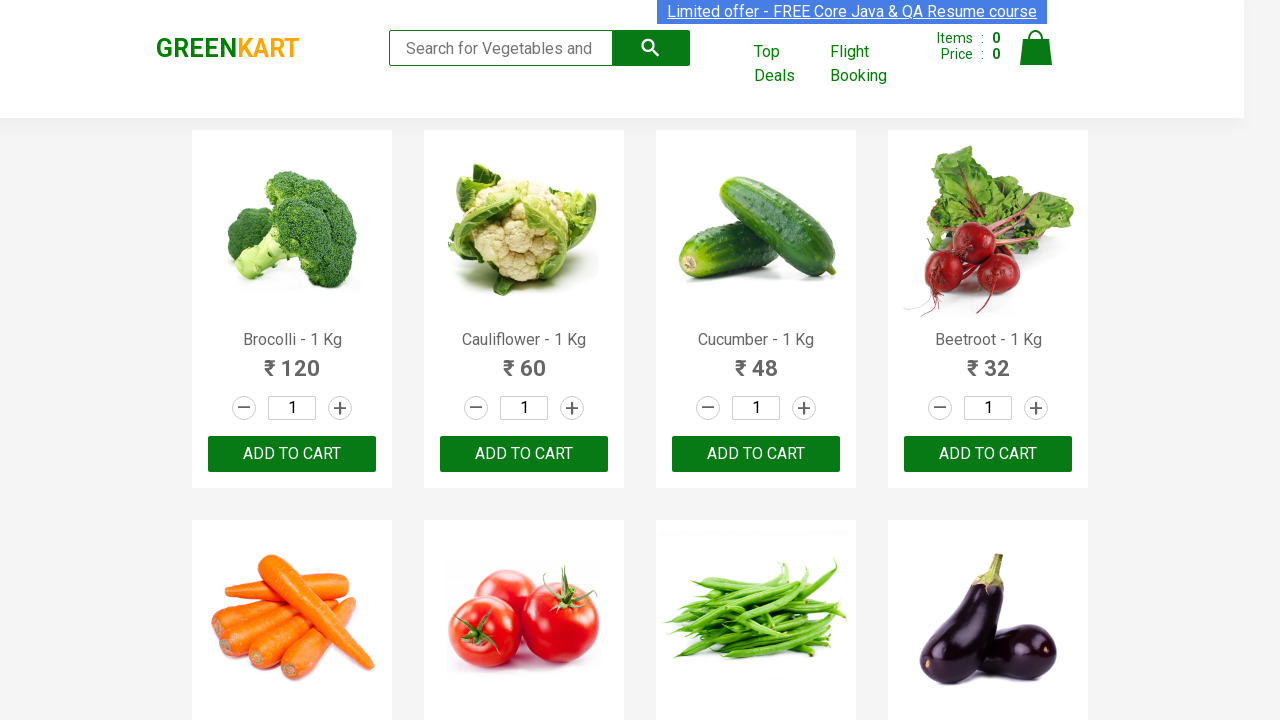

Verified product element is visible
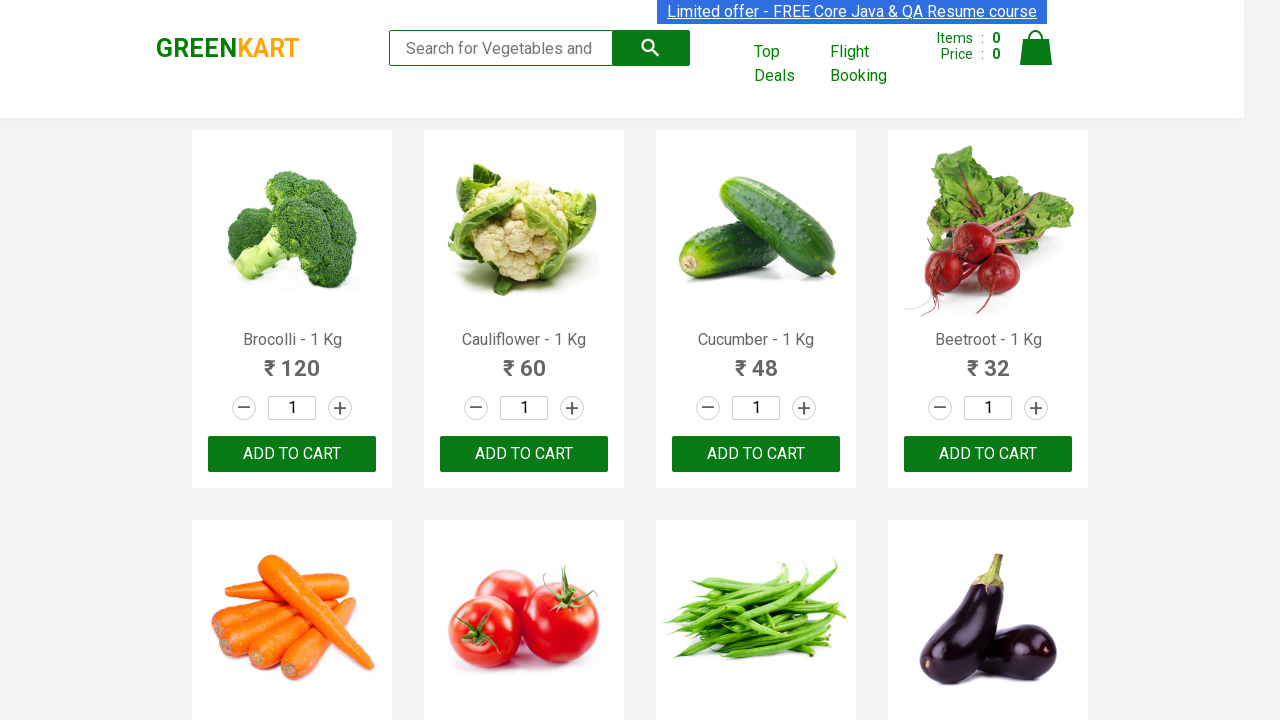

Verified product element is visible
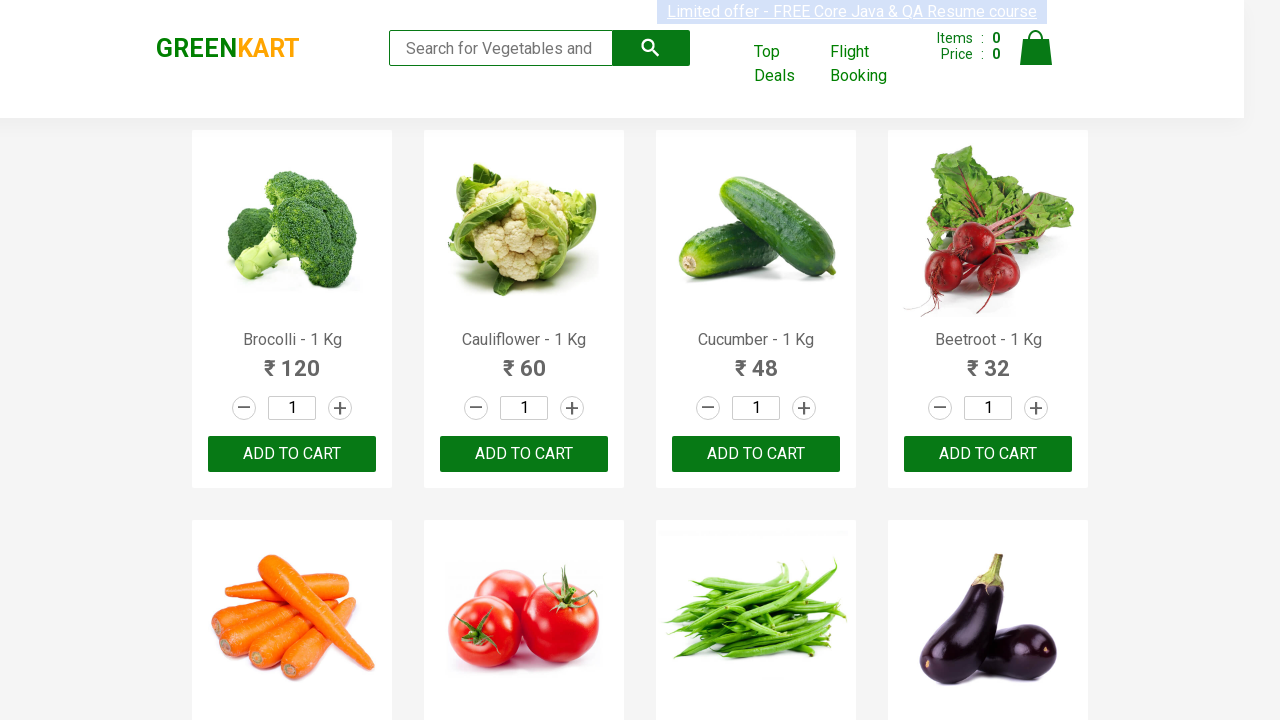

Verified product element is visible
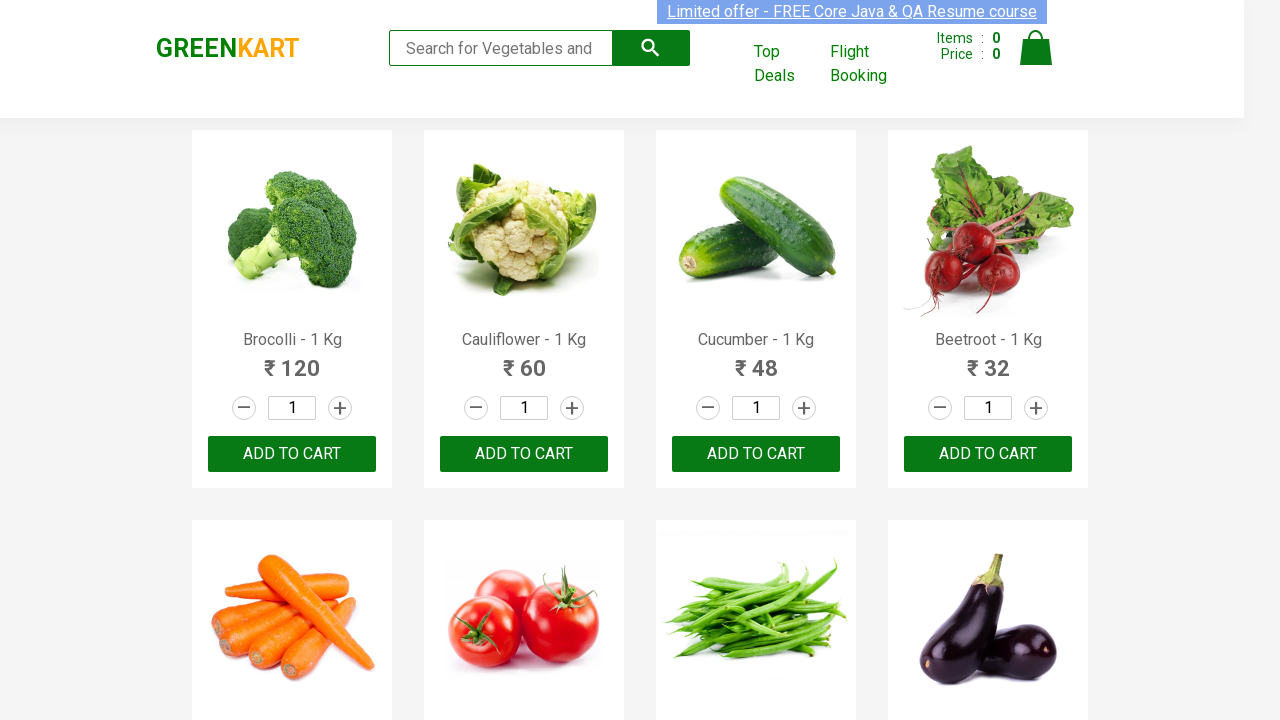

Verified product element is visible
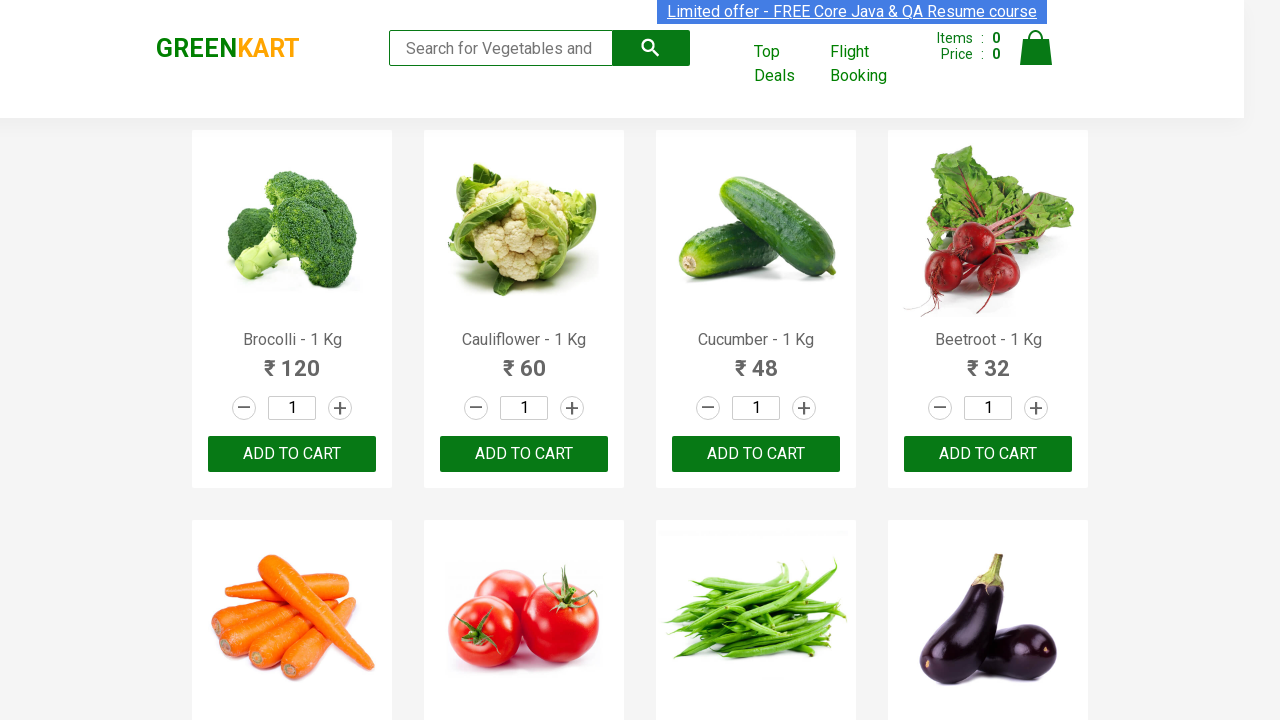

Verified product element is visible
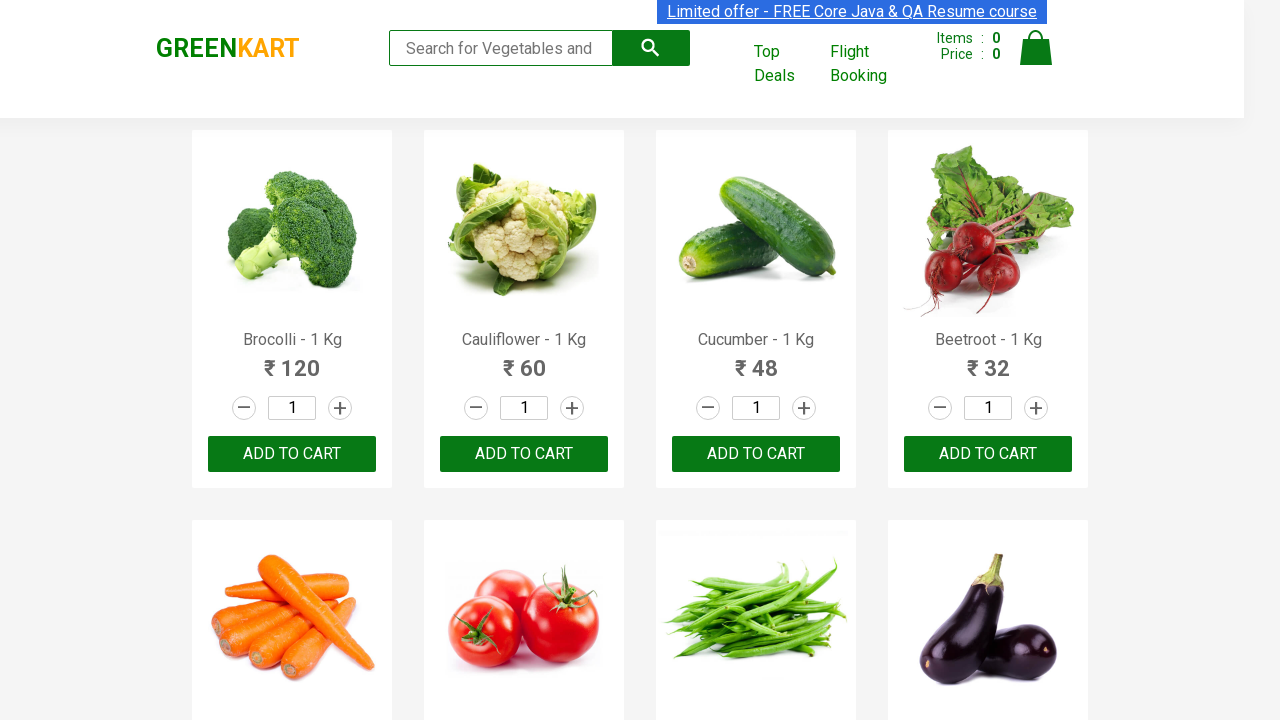

Verified product element is visible
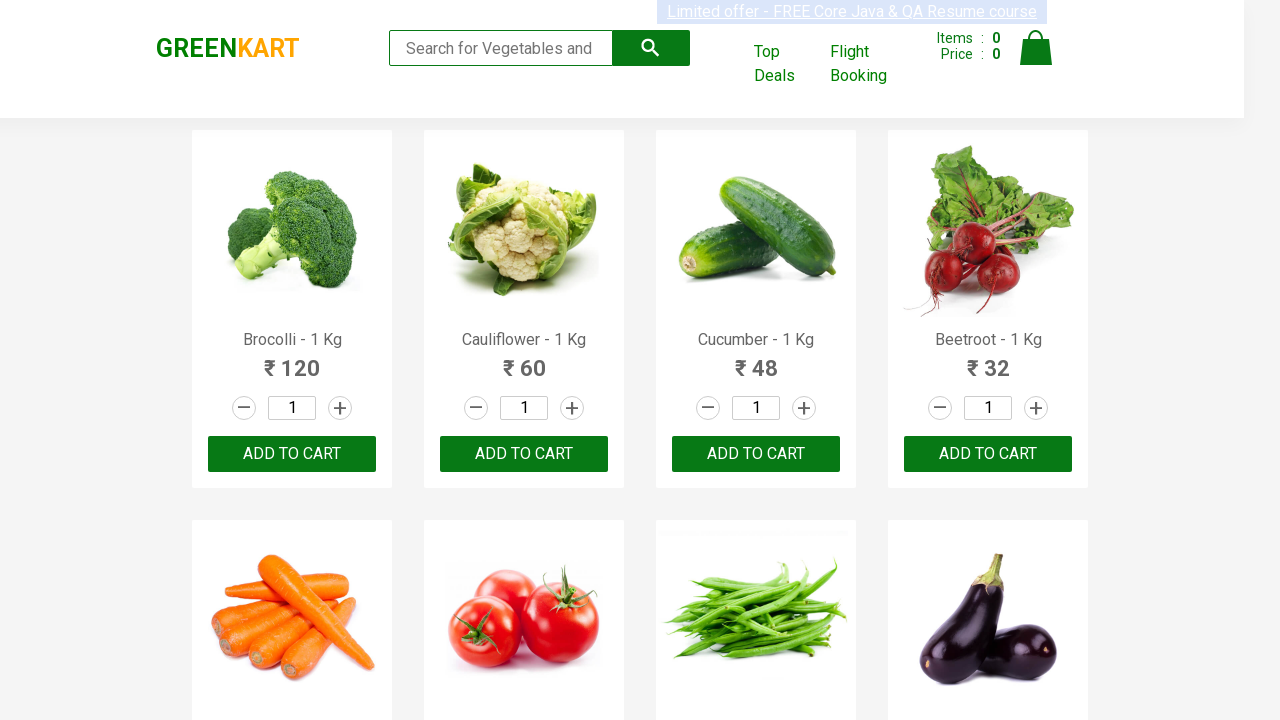

Verified product element is visible
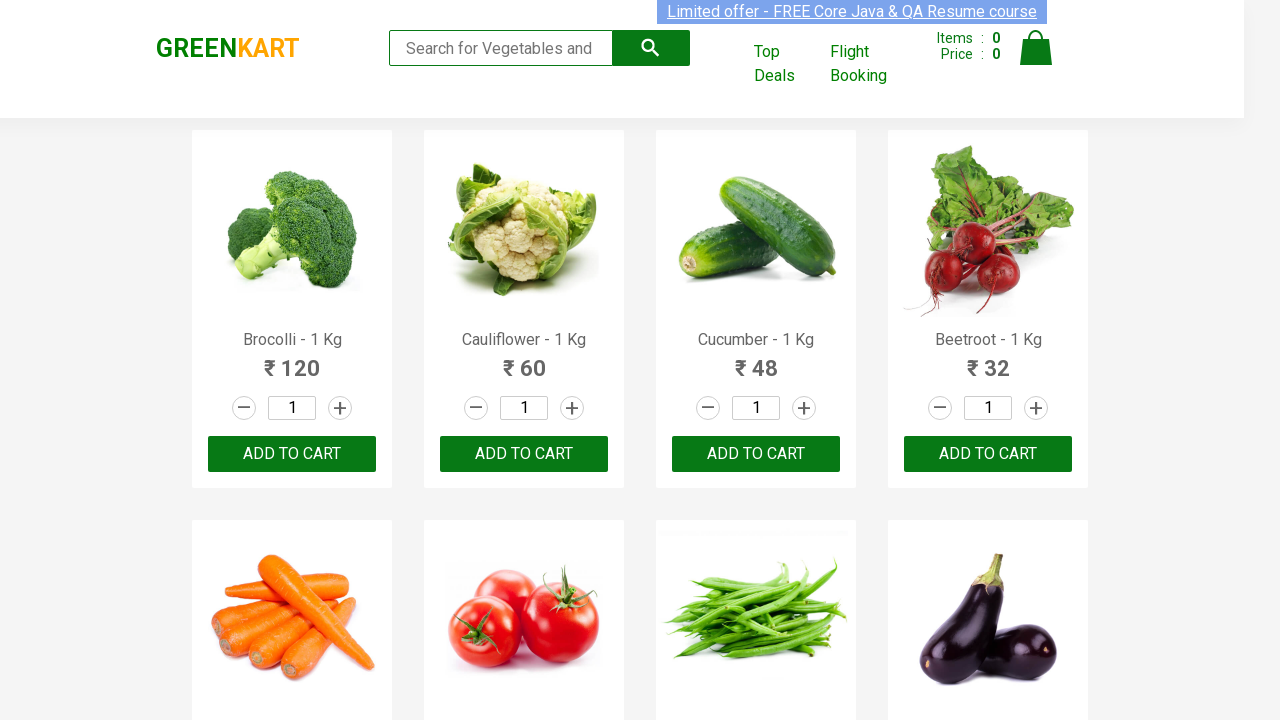

Verified product element is visible
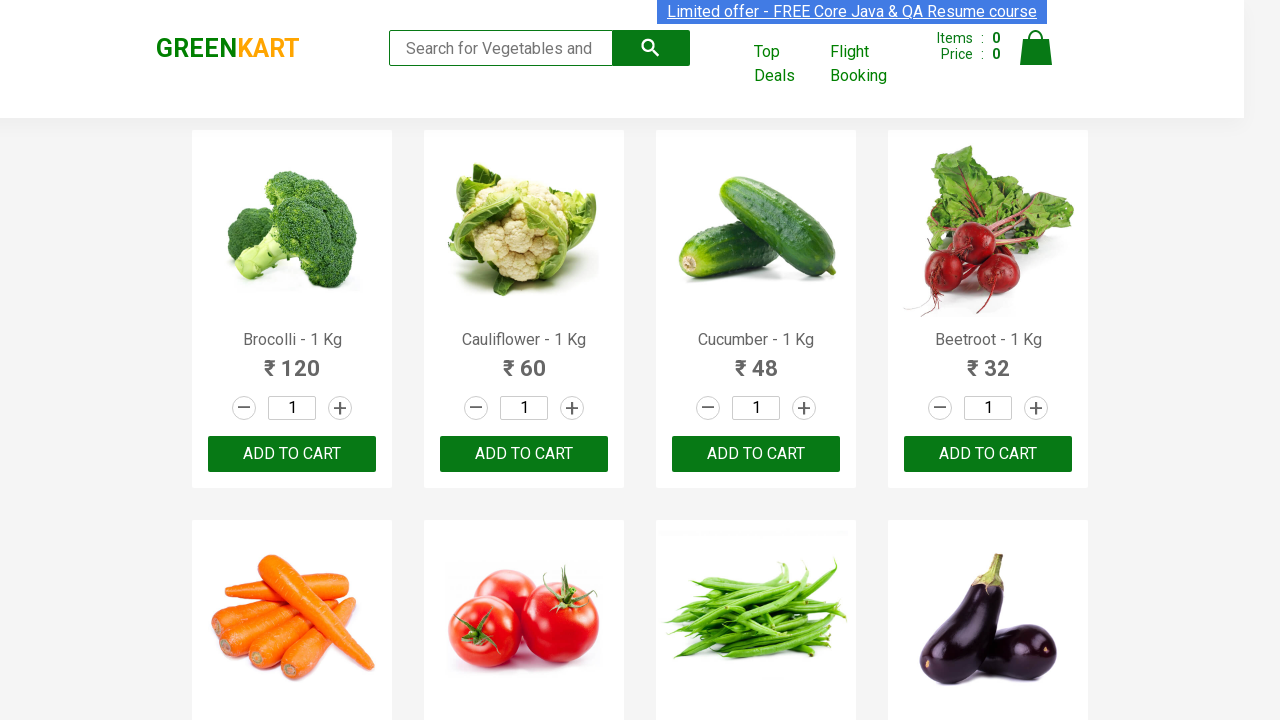

Verified product element is visible
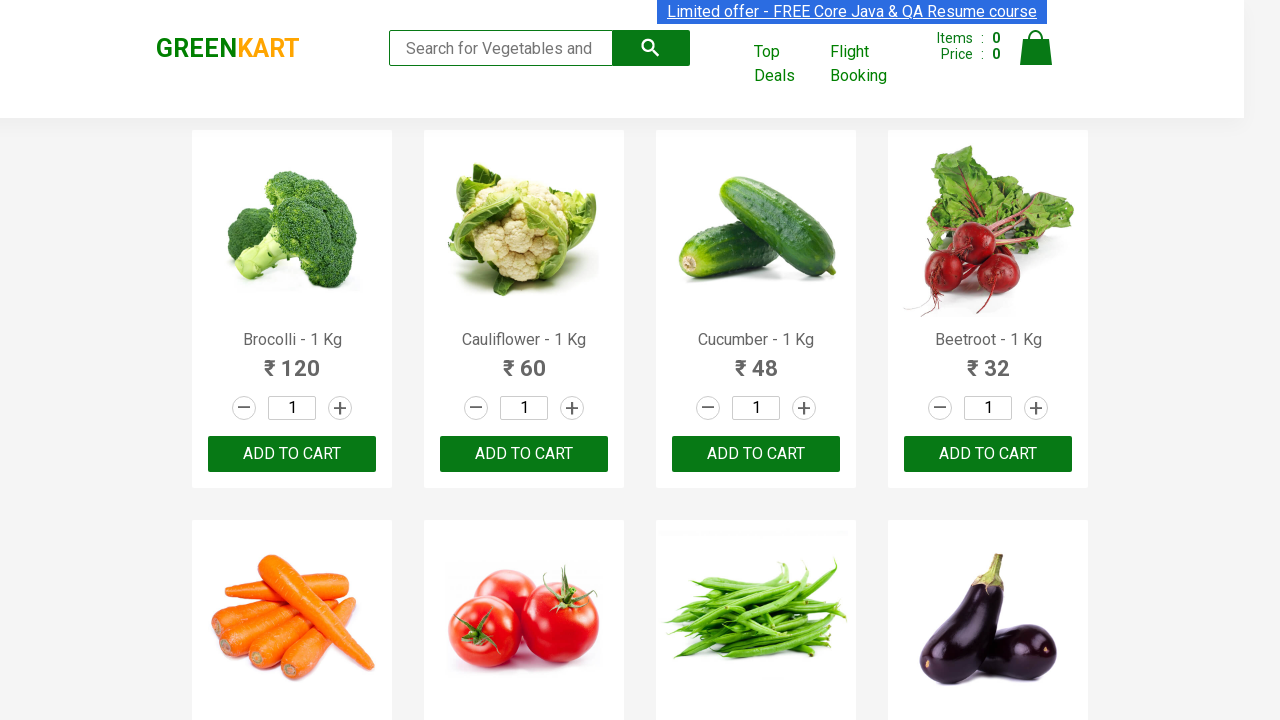

Verified product element is visible
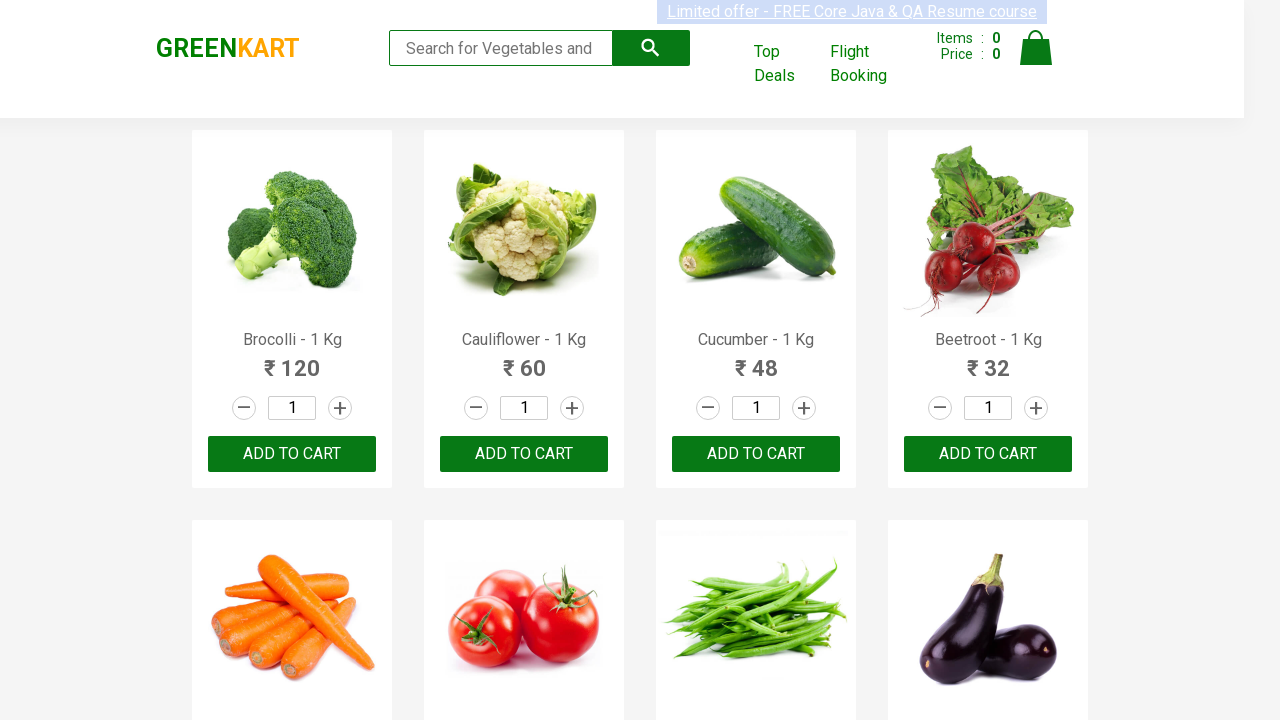

Verified product element is visible
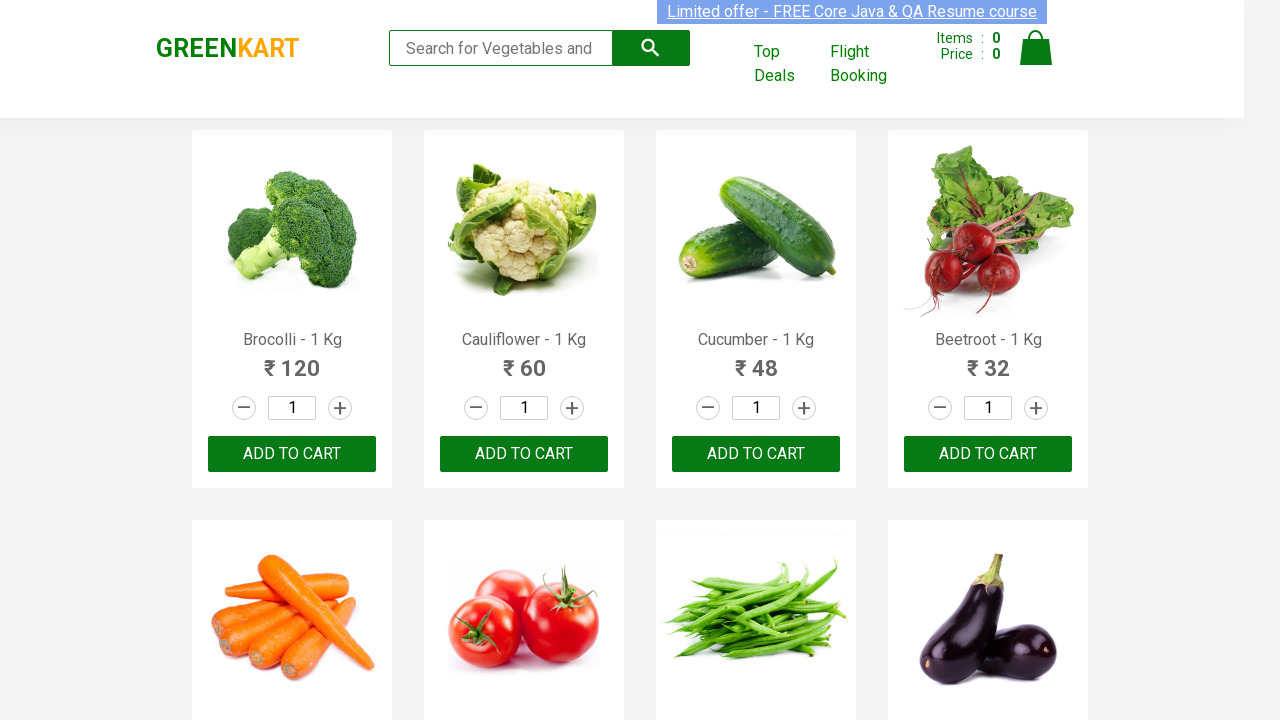

Verified product element is visible
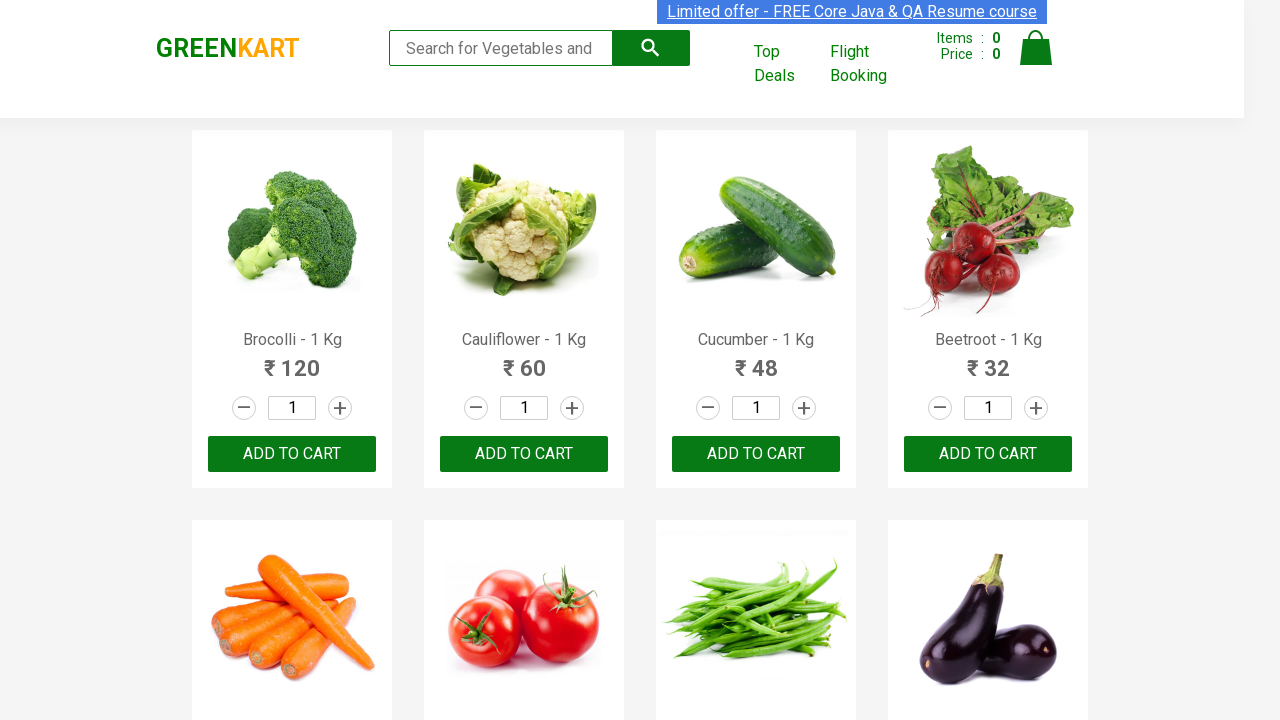

Verified product element is visible
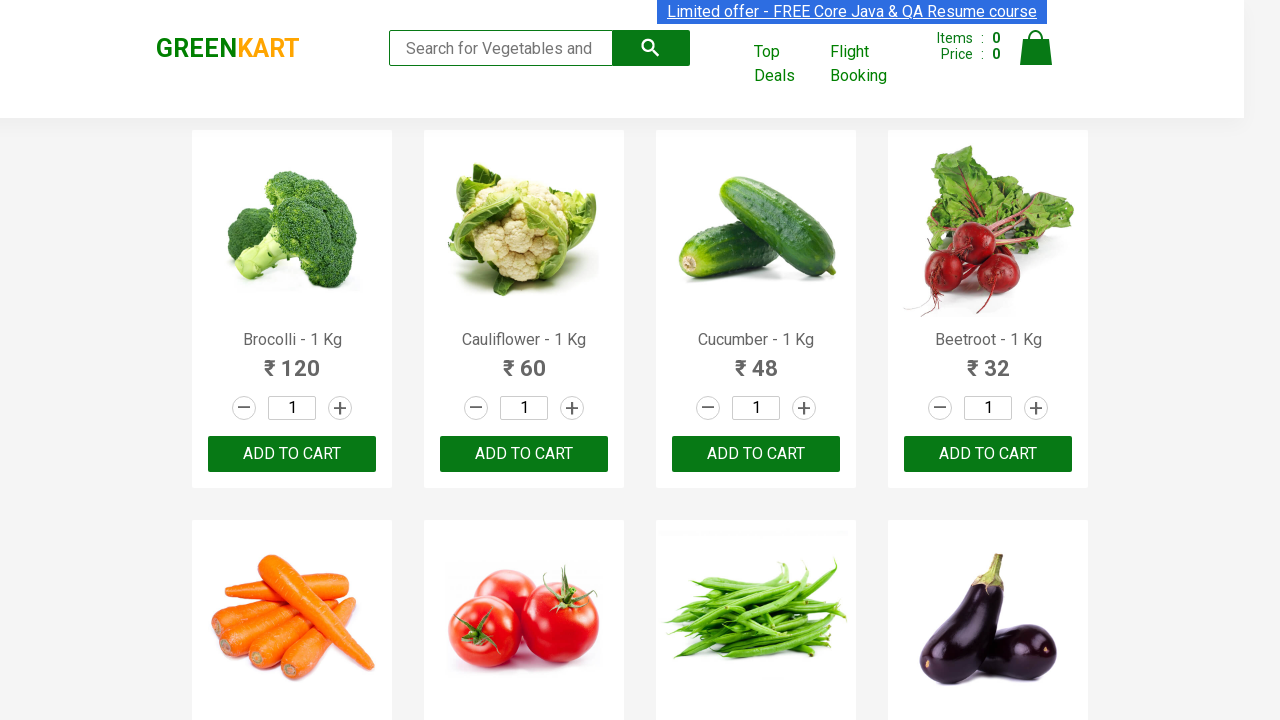

Verified product element is visible
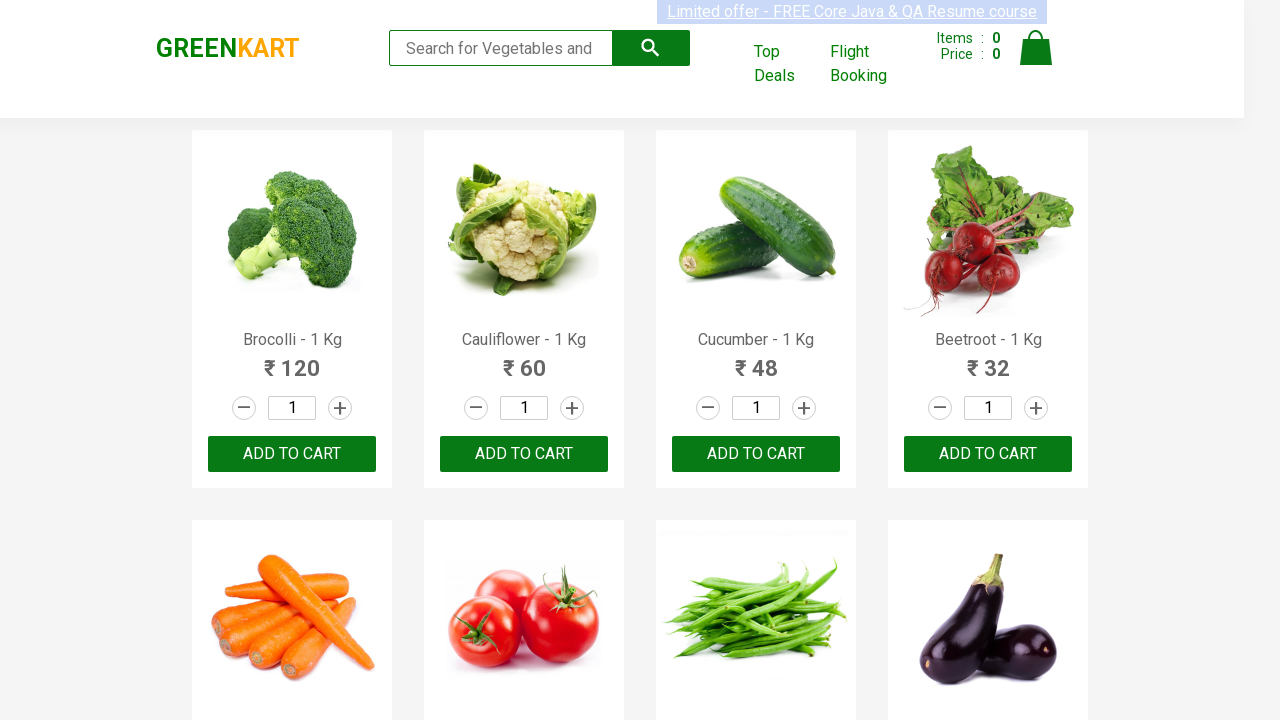

Verified product element is visible
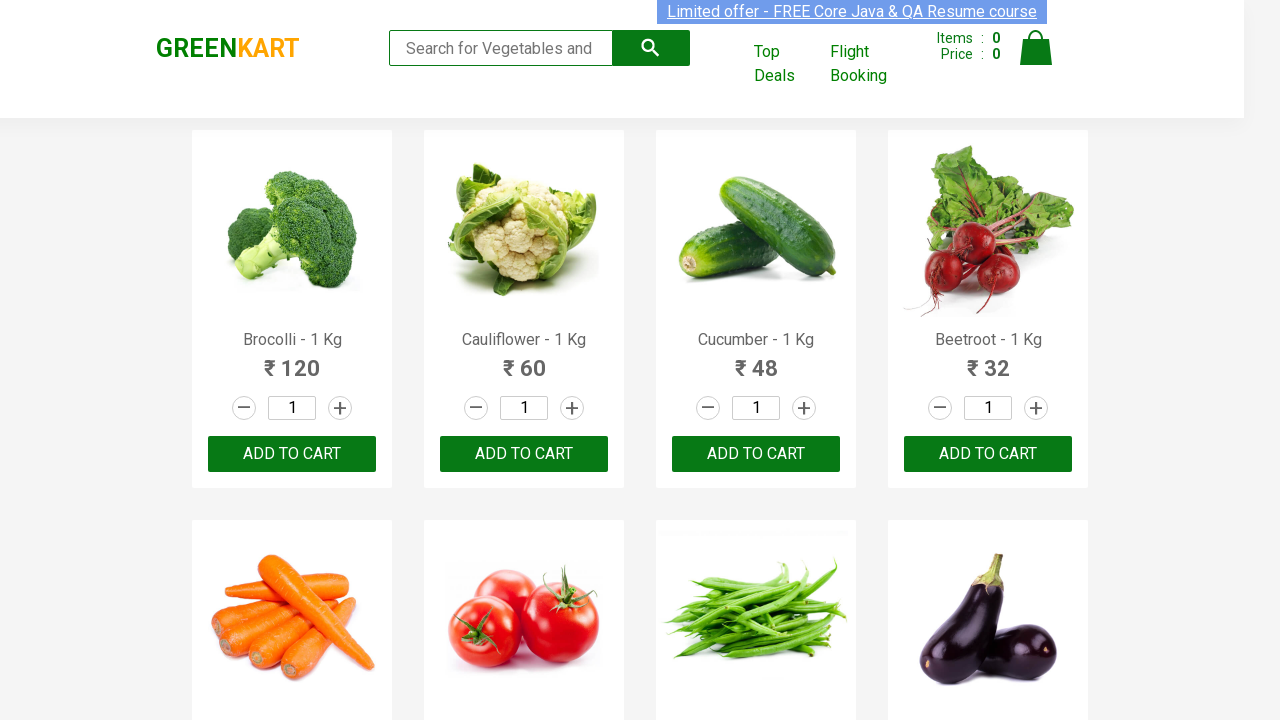

Verified product element is visible
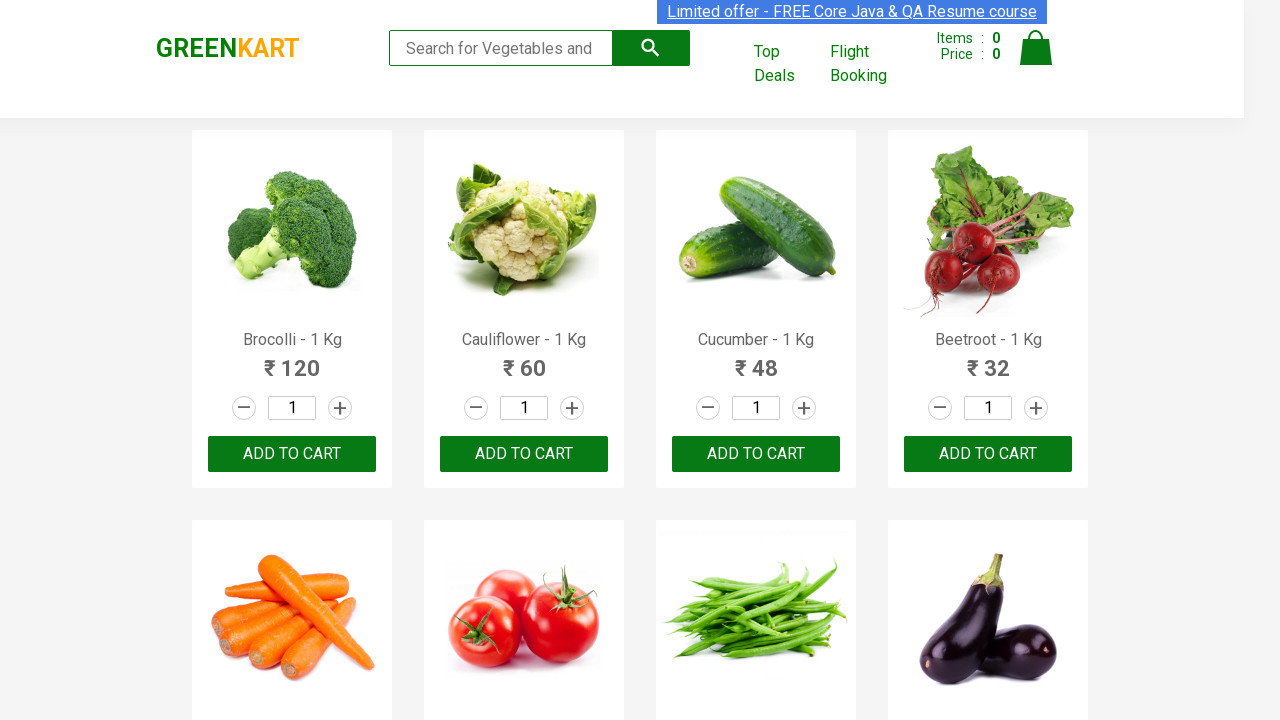

Verified product element is visible
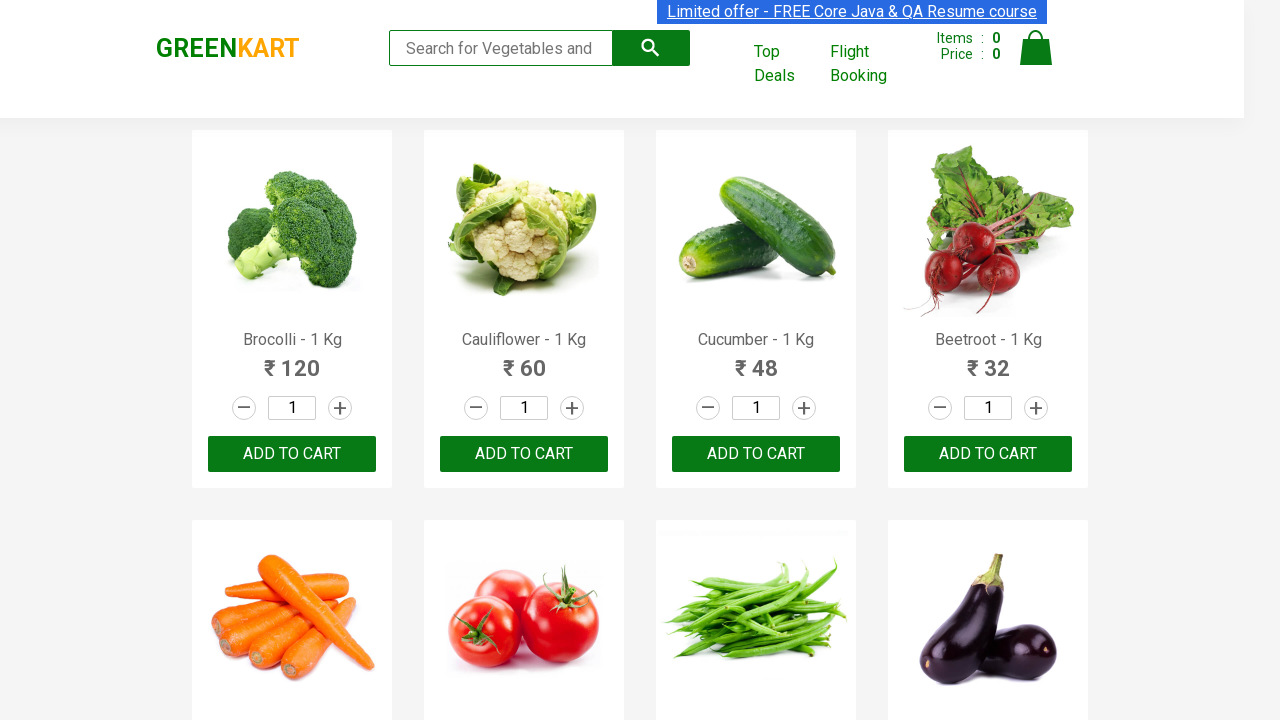

Verified product element is visible
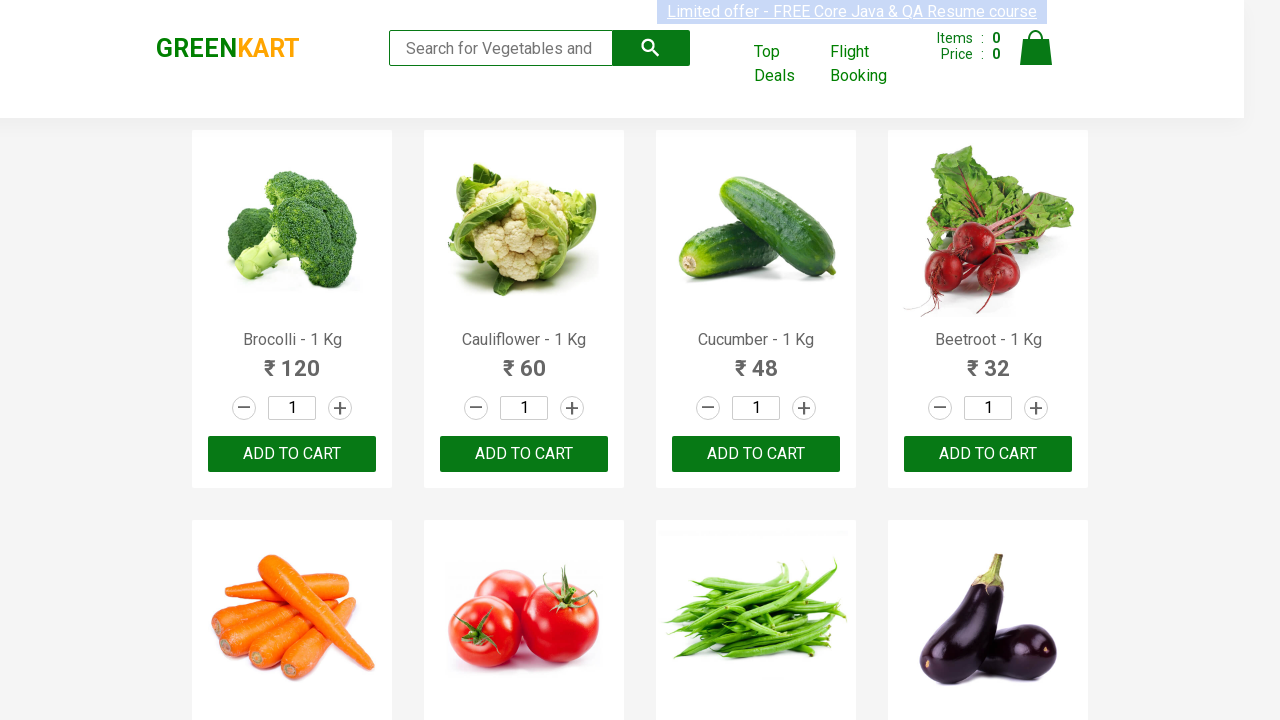

Verified product element is visible
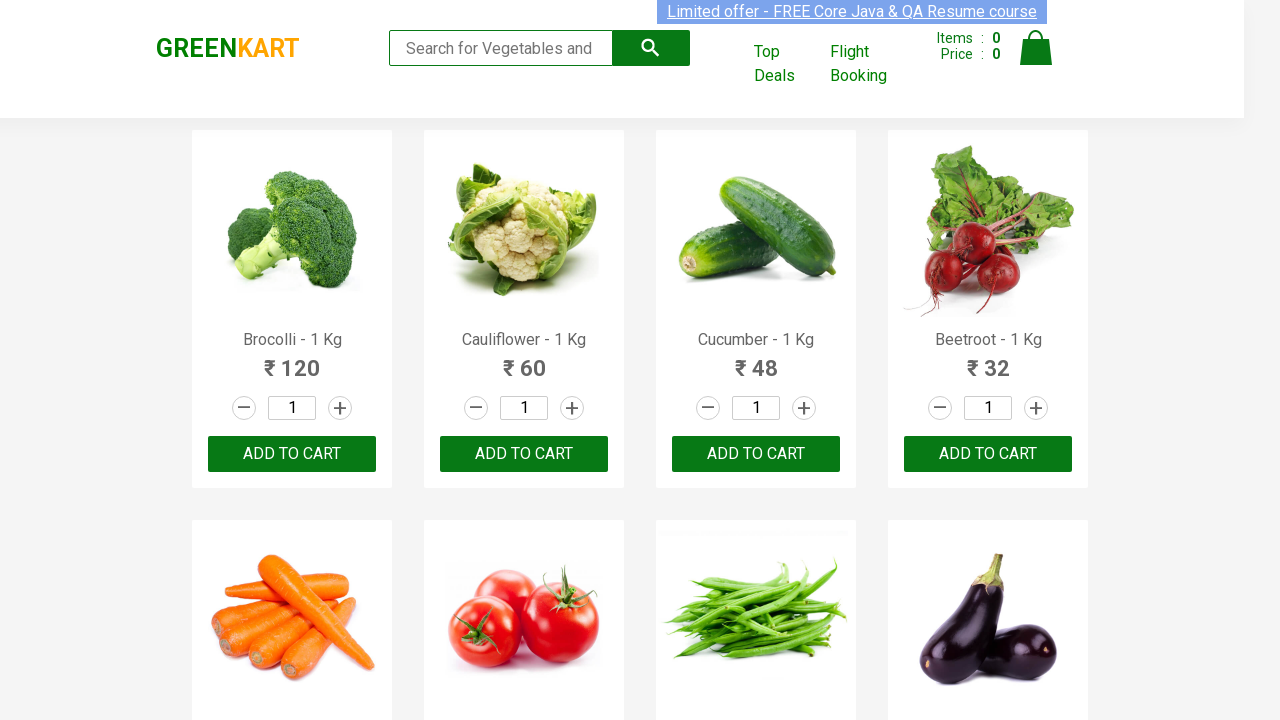

Verified product element is visible
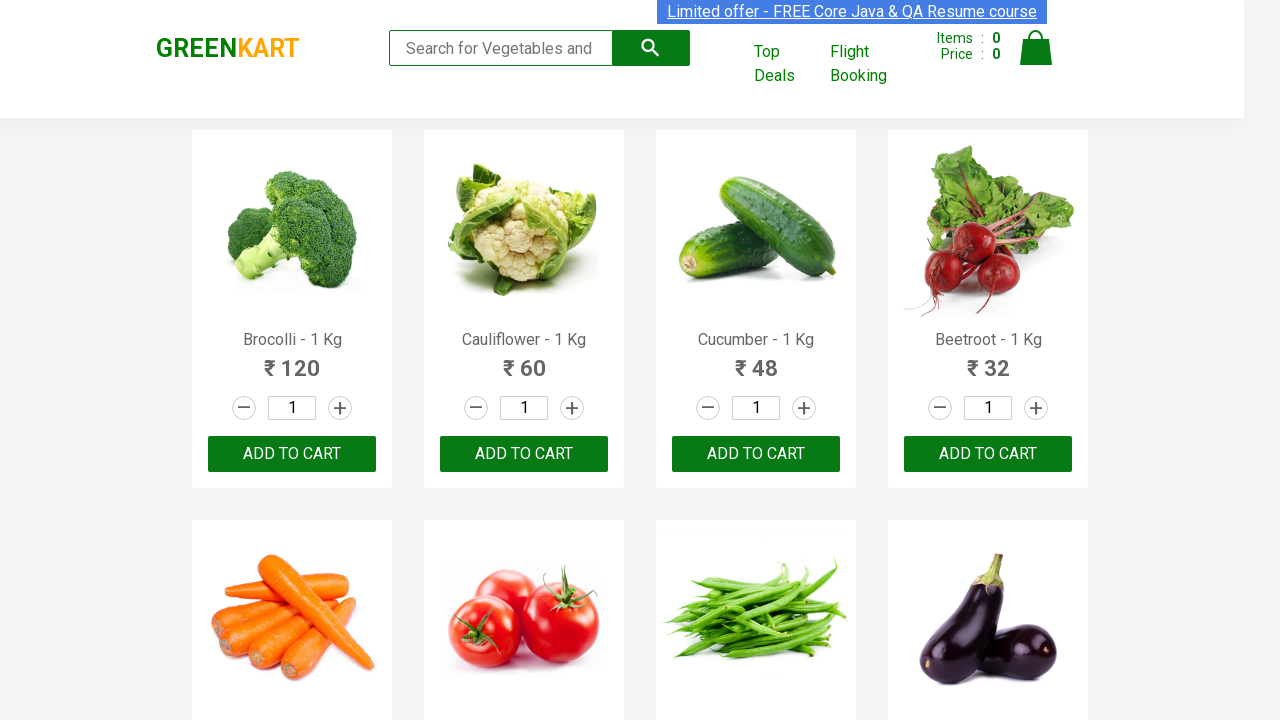

Verified product element is visible
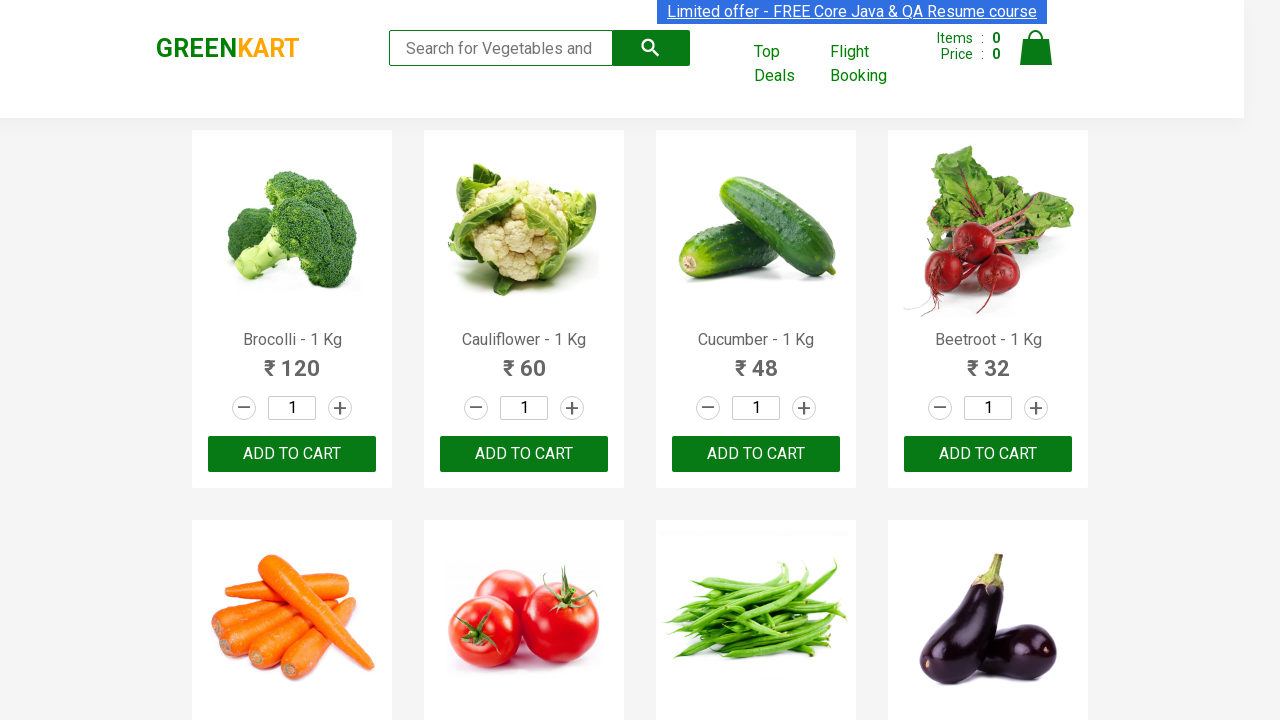

Verified product element is visible
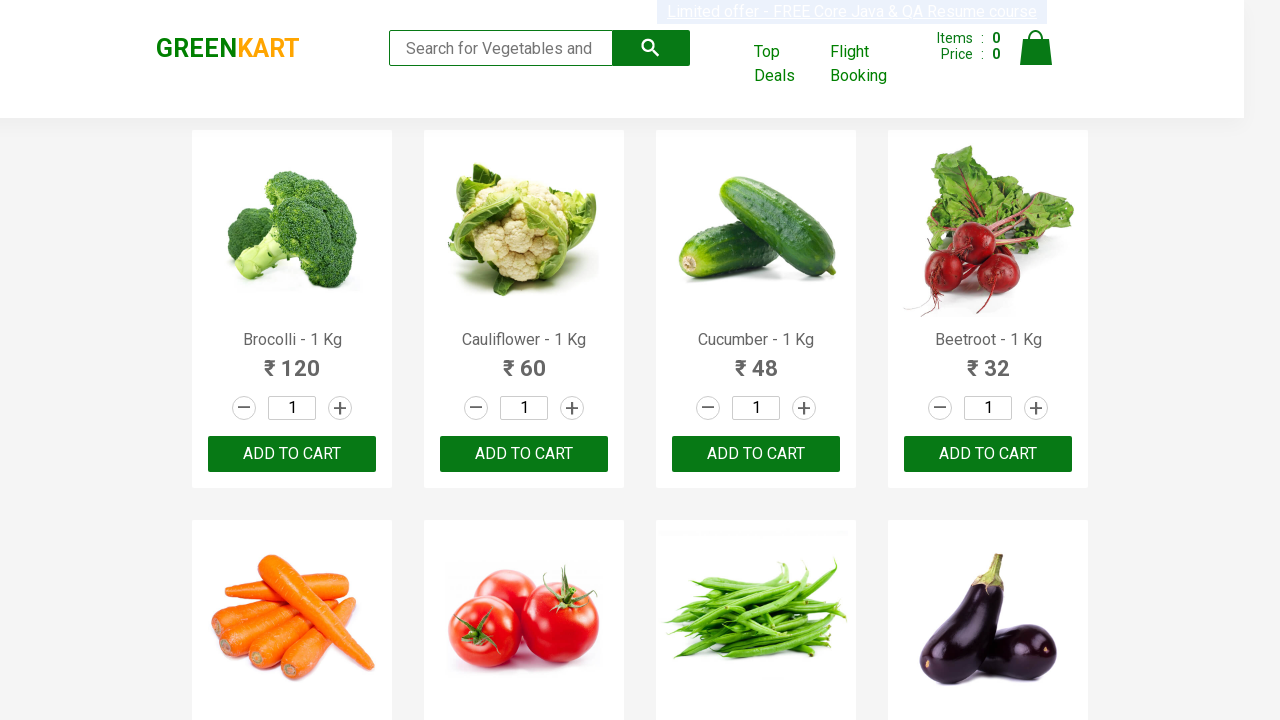

Verified product element is visible
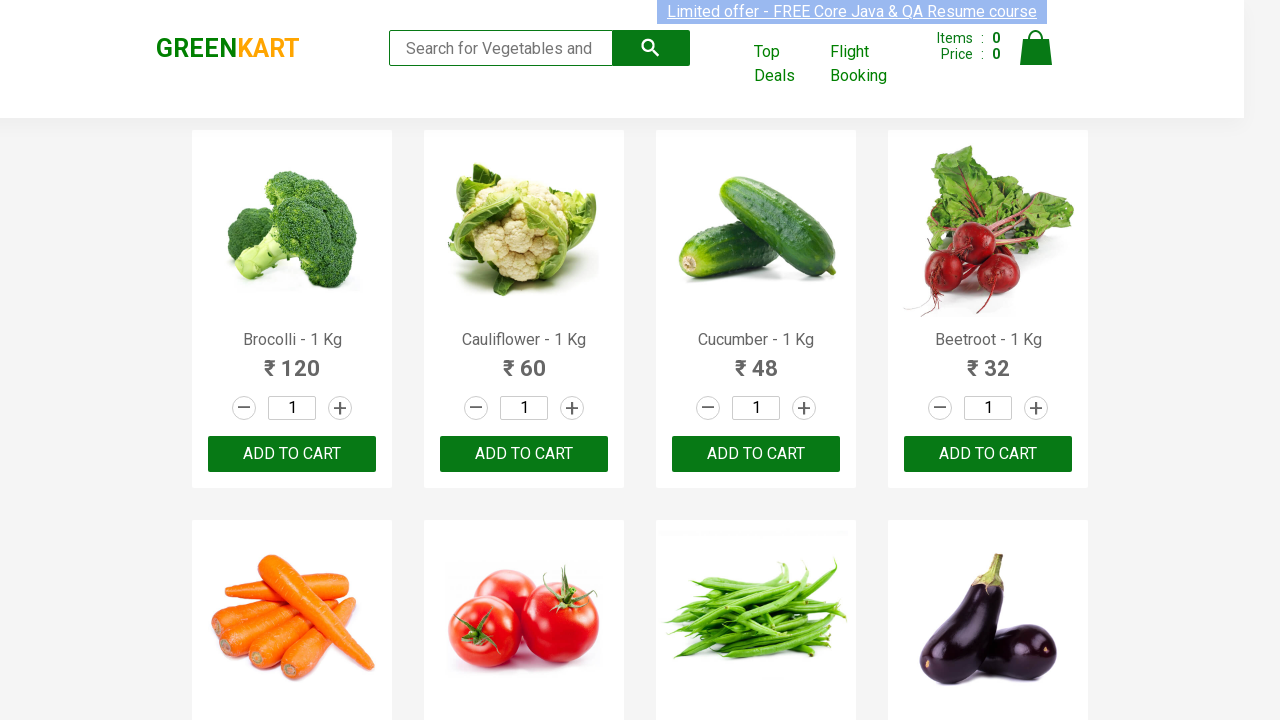

Verified product element is visible
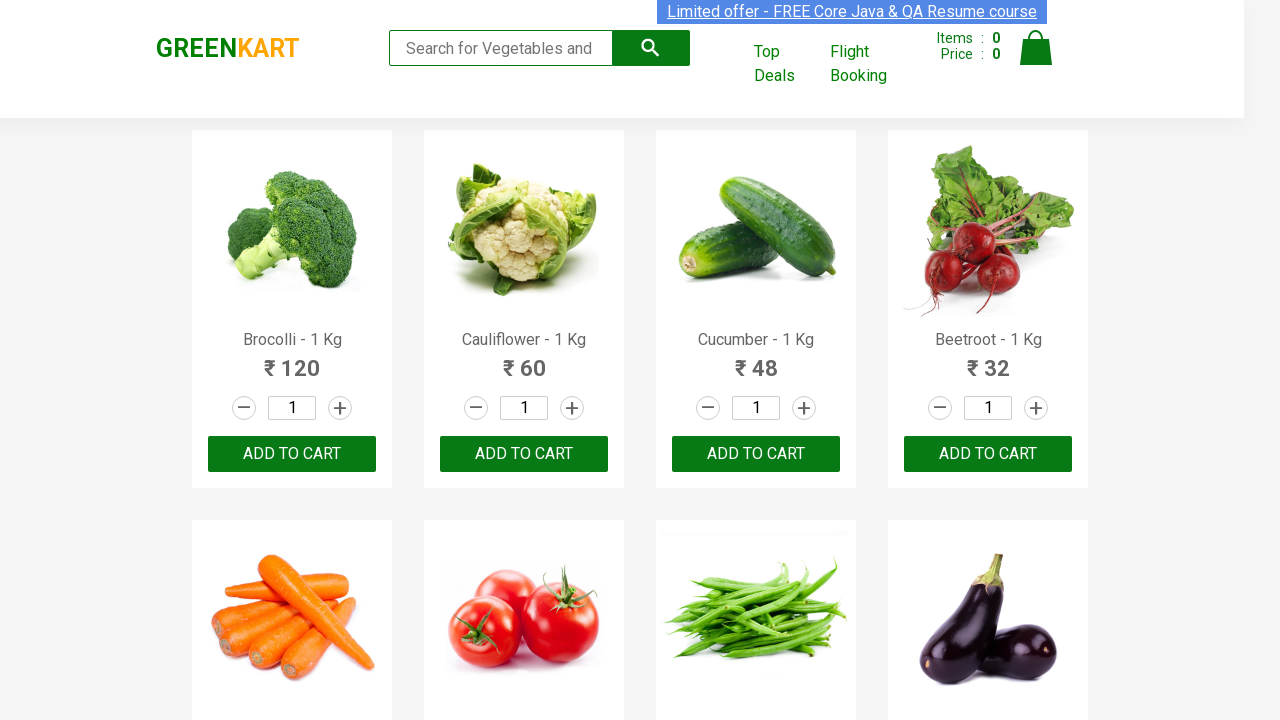

Verified product element is visible
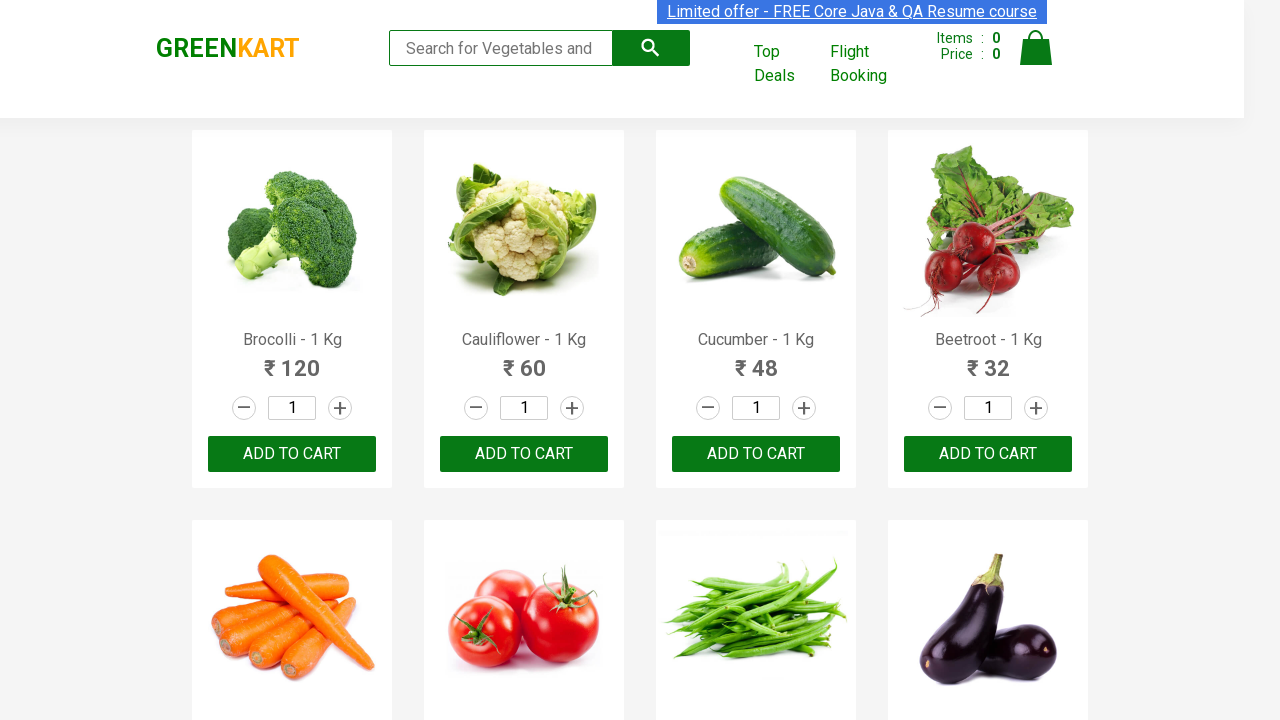

Verified product element is visible
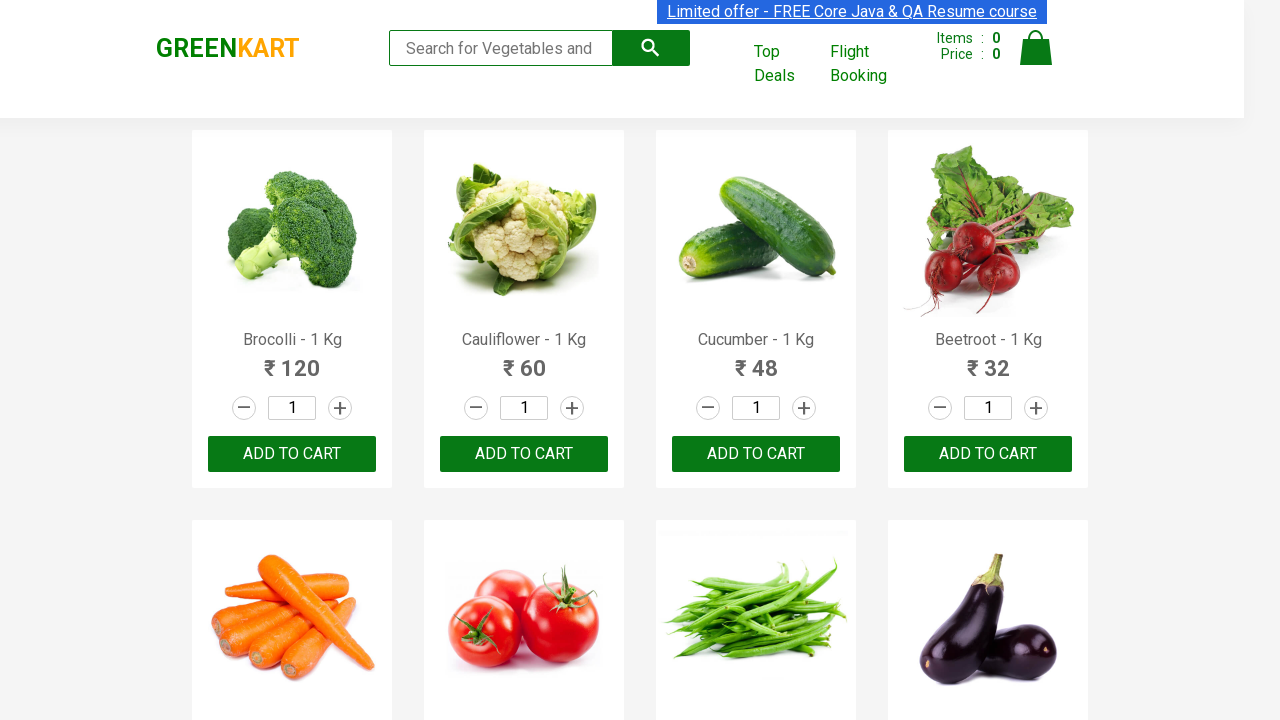

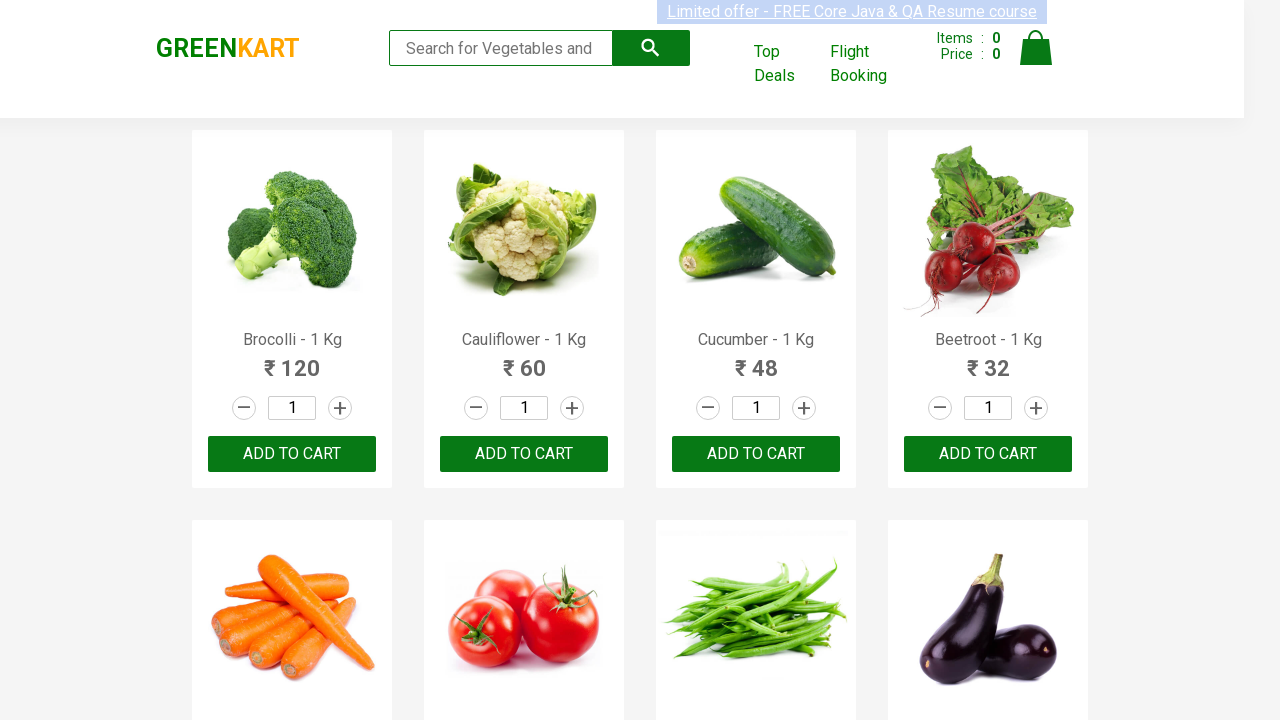